Tests marking individual items as complete by creating two todos and checking them

Starting URL: https://demo.playwright.dev/todomvc

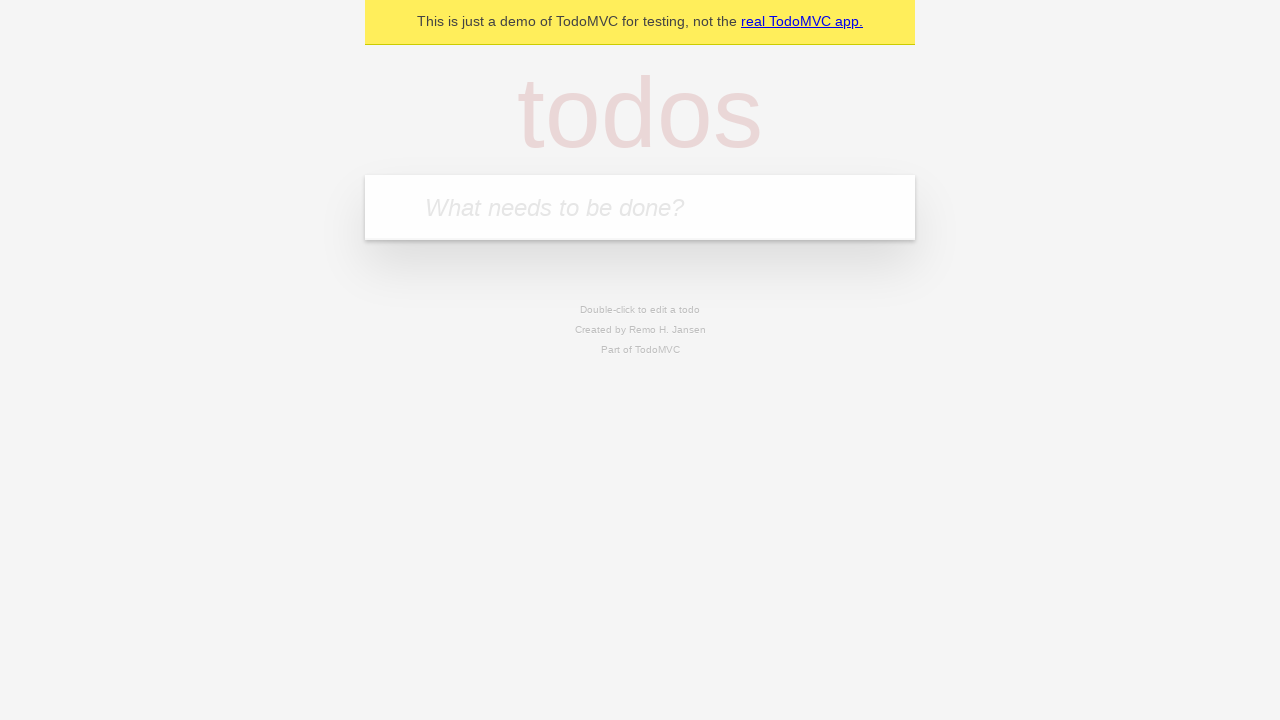

Filled new todo input with 'buy some cheese' on .new-todo
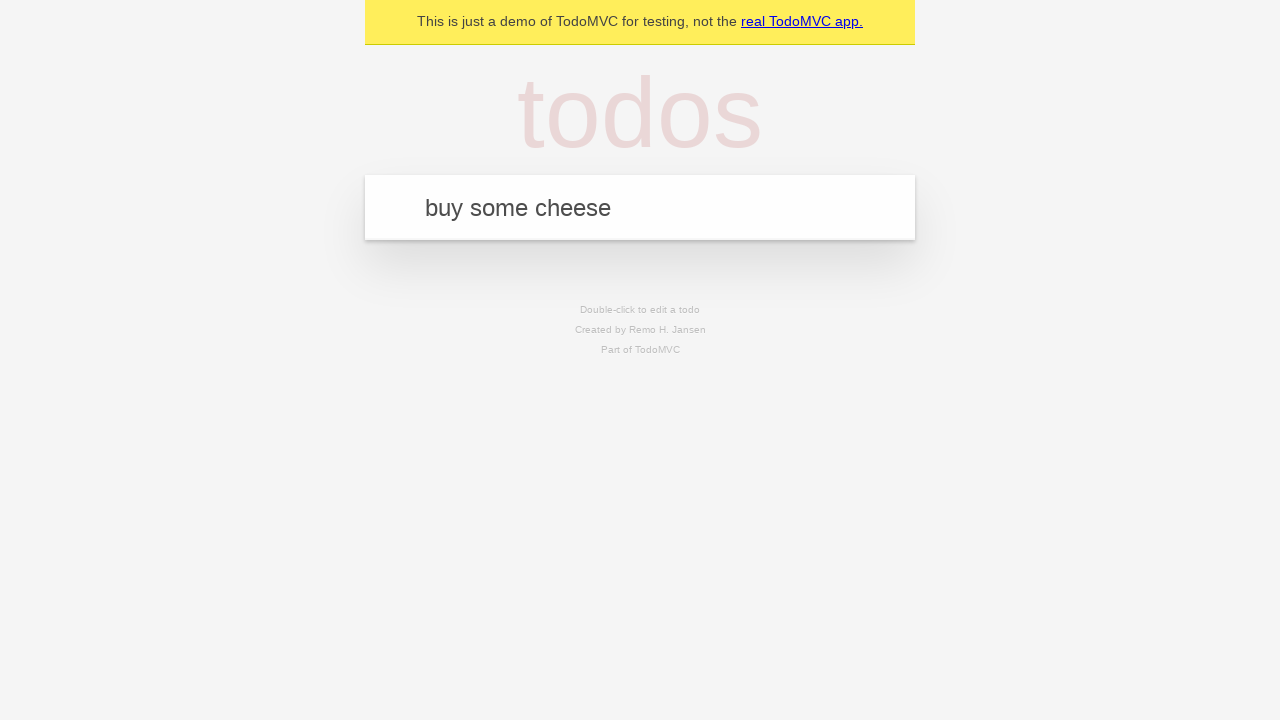

Pressed Enter to create first todo item on .new-todo
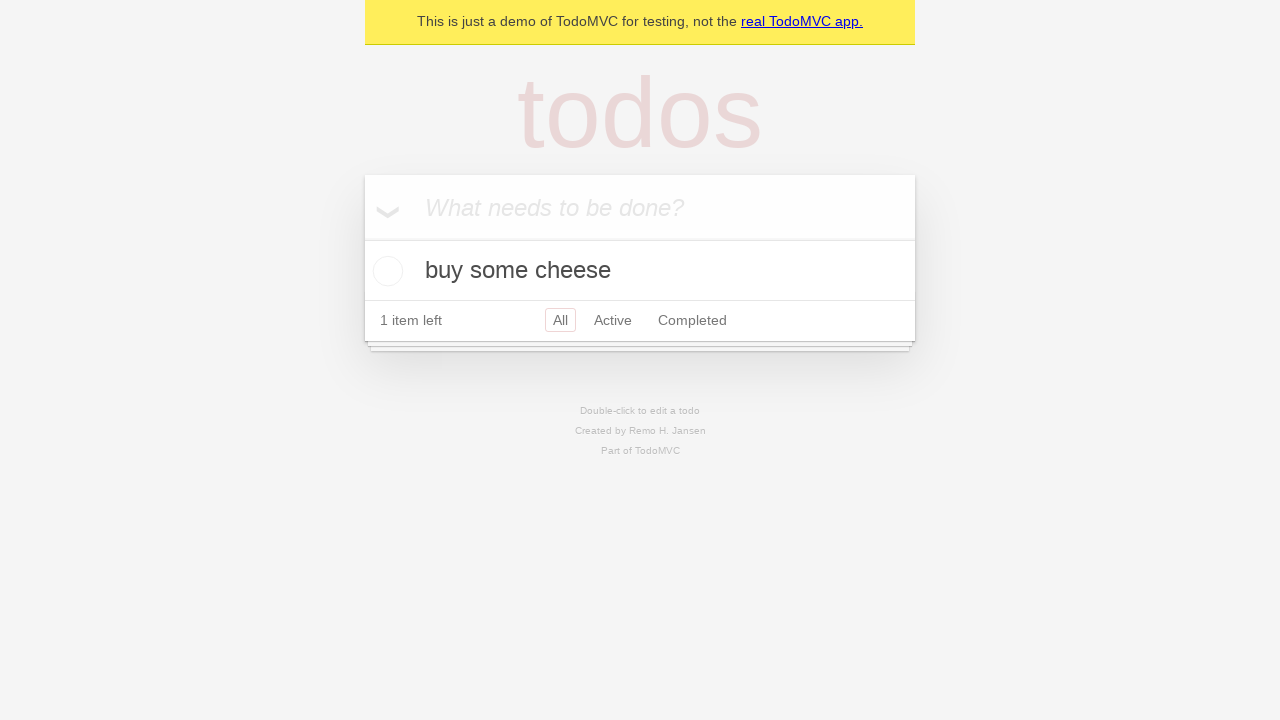

Filled new todo input with 'feed the cat' on .new-todo
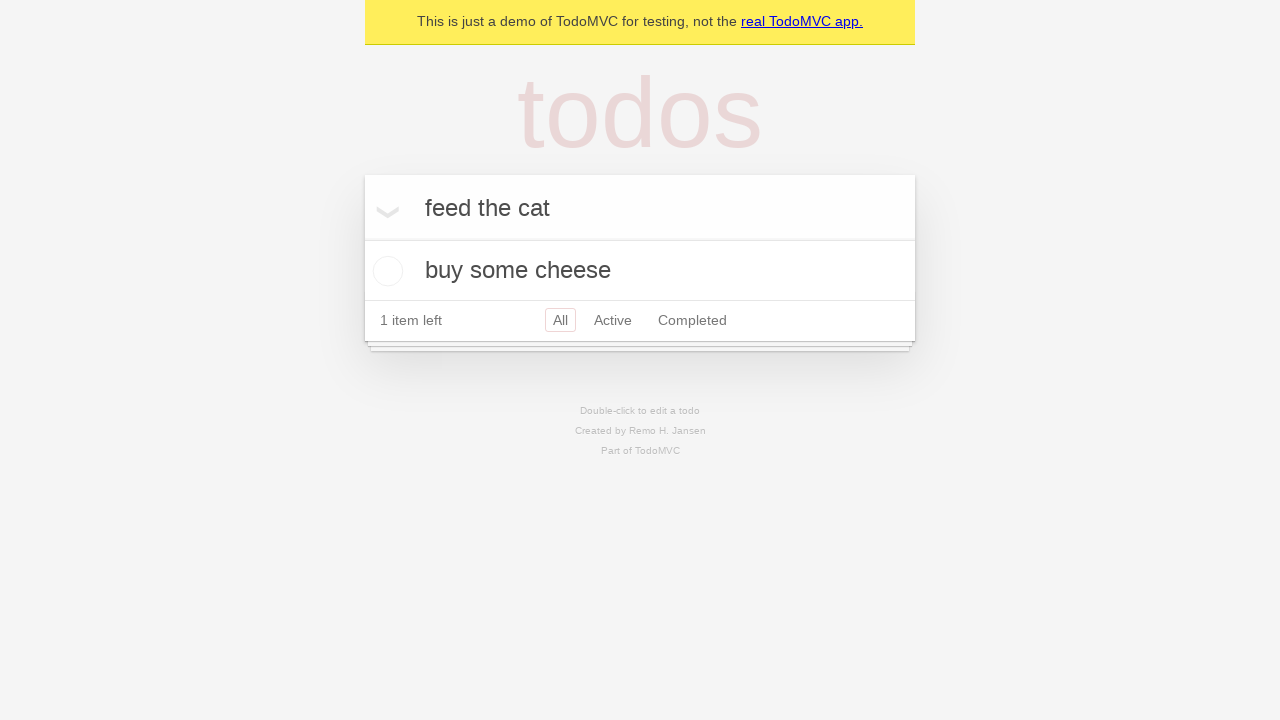

Pressed Enter to create second todo item on .new-todo
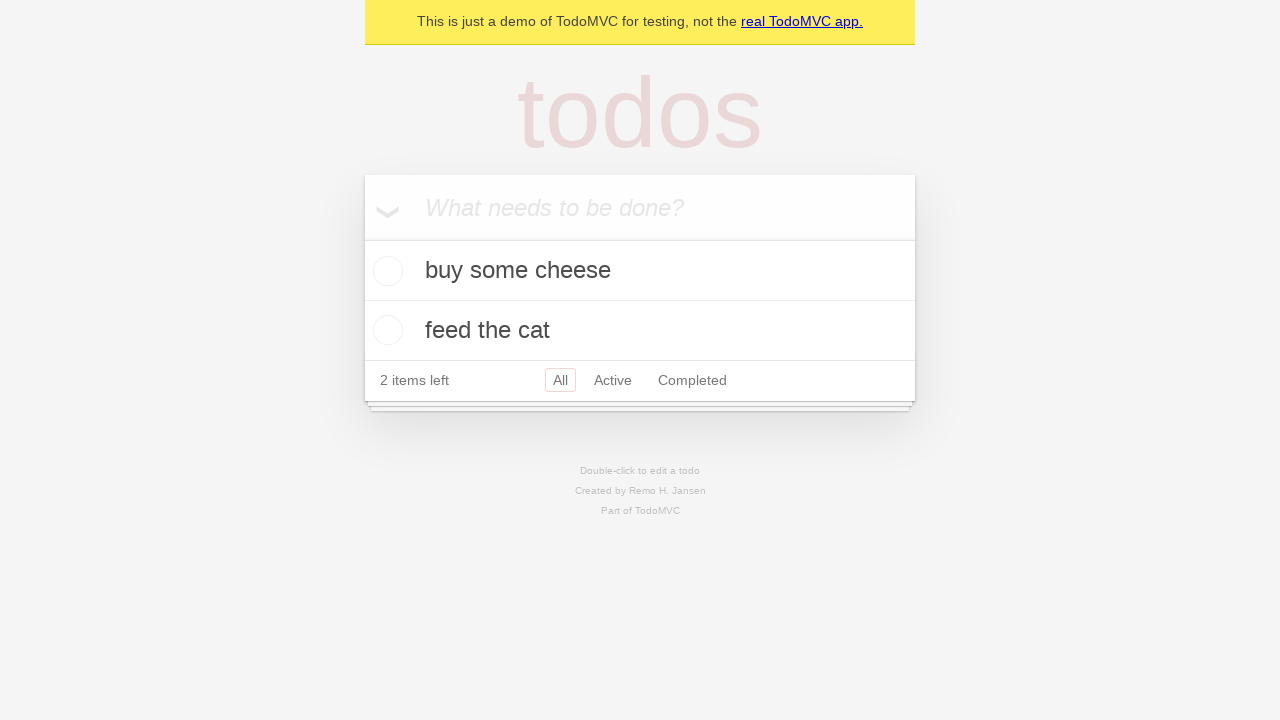

Marked first todo item as complete at (385, 271) on .todo-list li >> nth=0 >> .toggle
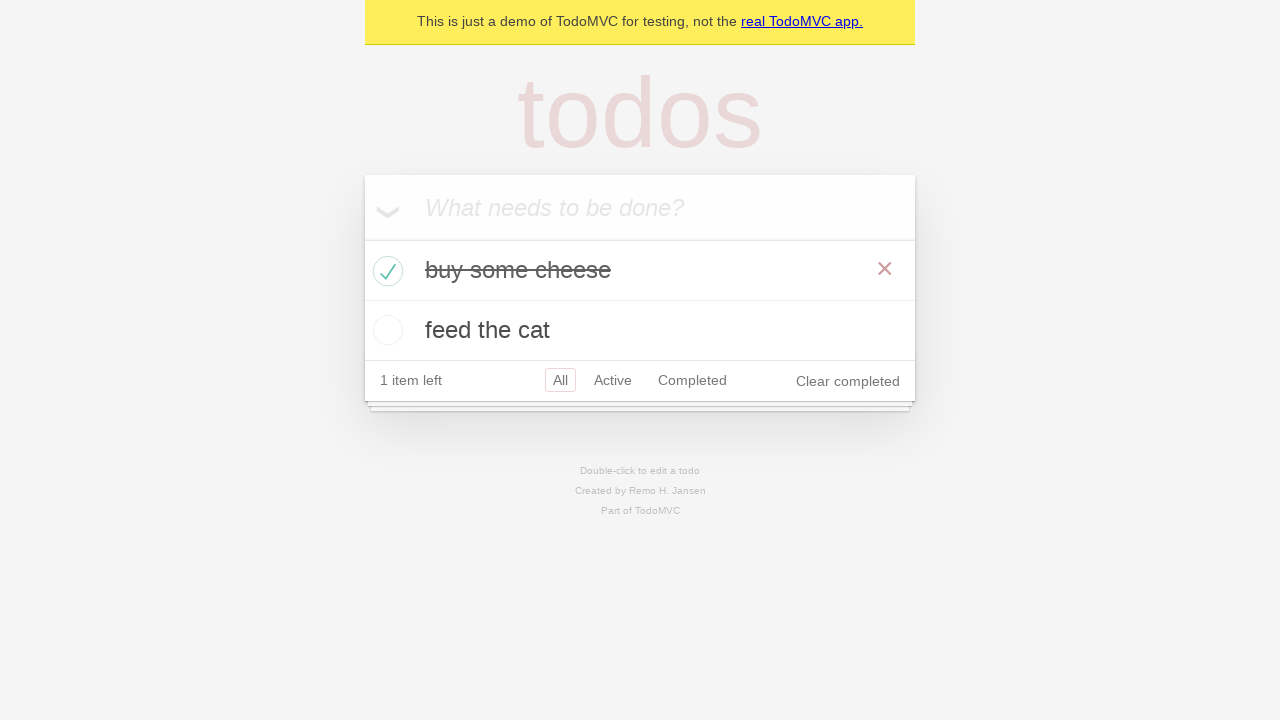

Marked second todo item as complete at (385, 330) on .todo-list li >> nth=1 >> .toggle
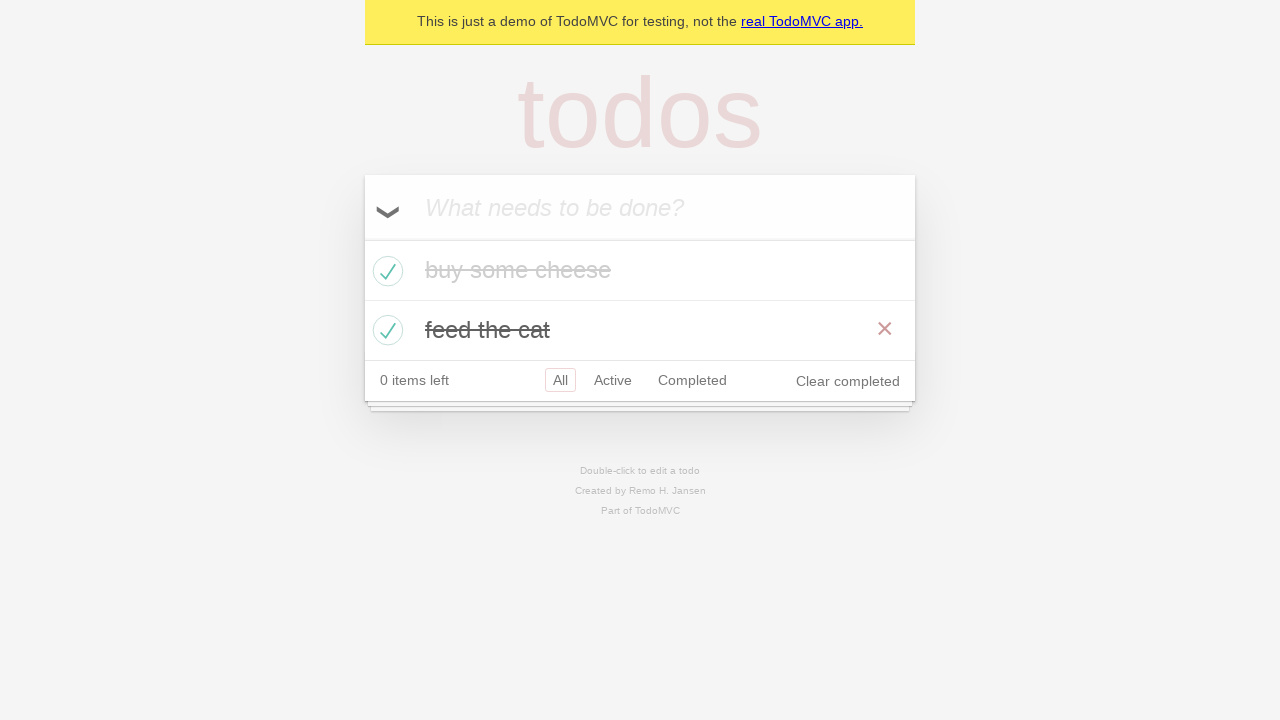

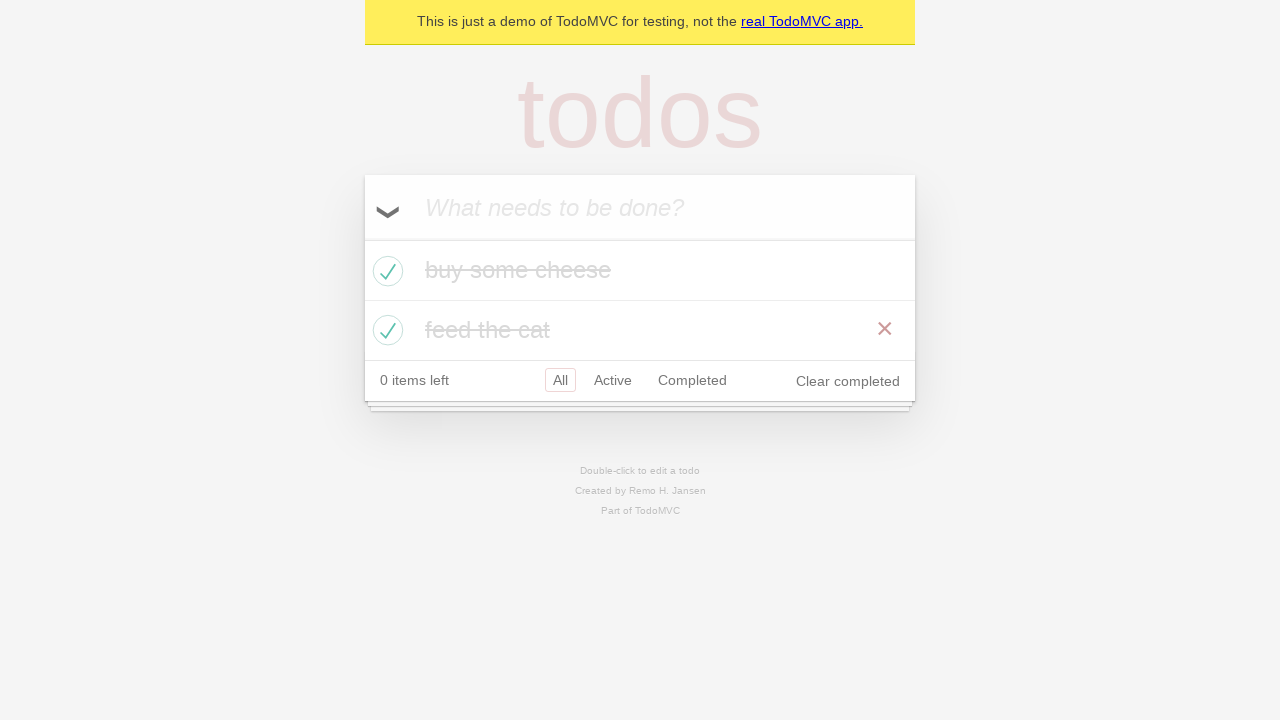